Tests various alert dialog interactions including simple alerts, timer alerts, confirmation dialogs, and prompt dialogs on a demo page

Starting URL: https://demoqa.com/alerts/

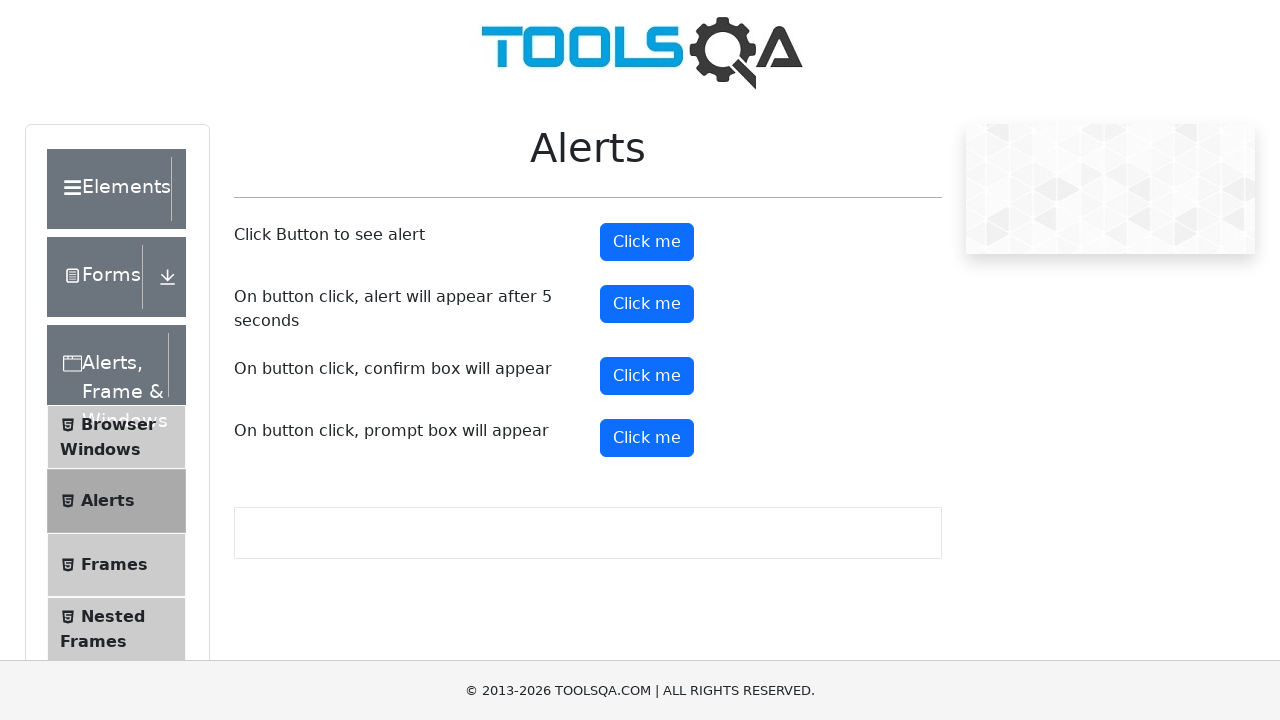

Clicked simple alert button at (647, 242) on button#alertButton
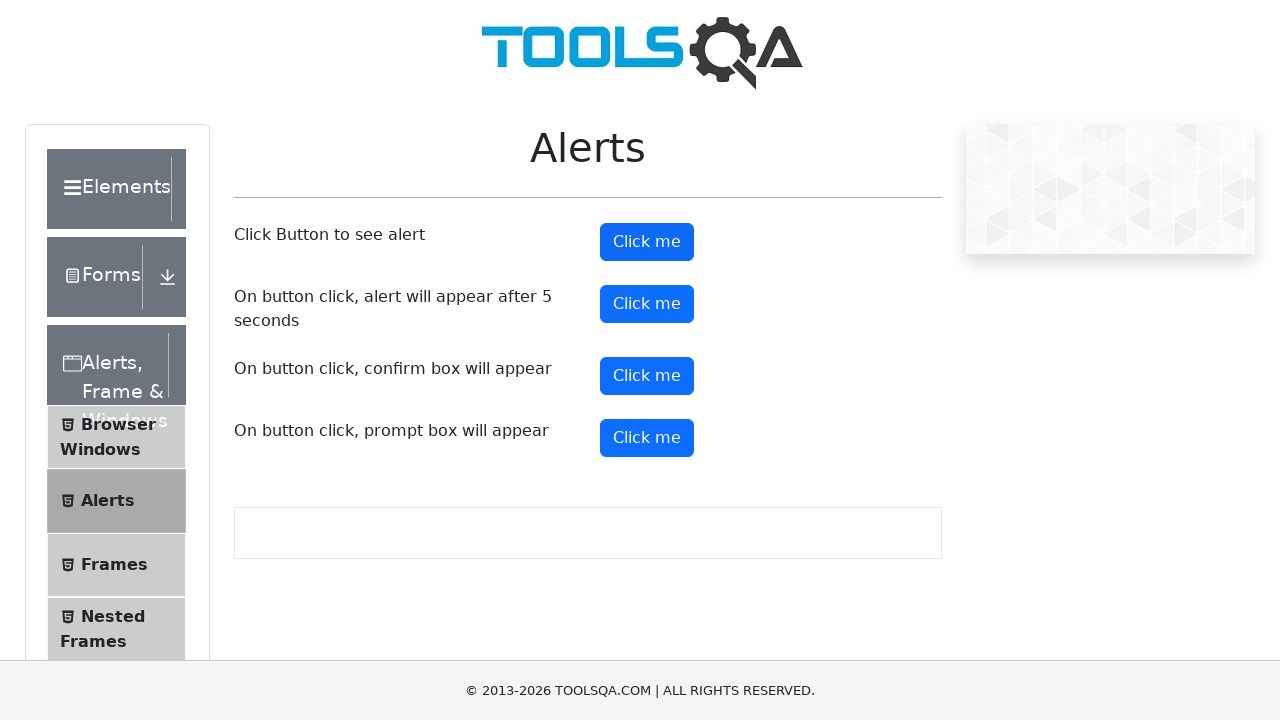

Set up dialog handler to accept alerts
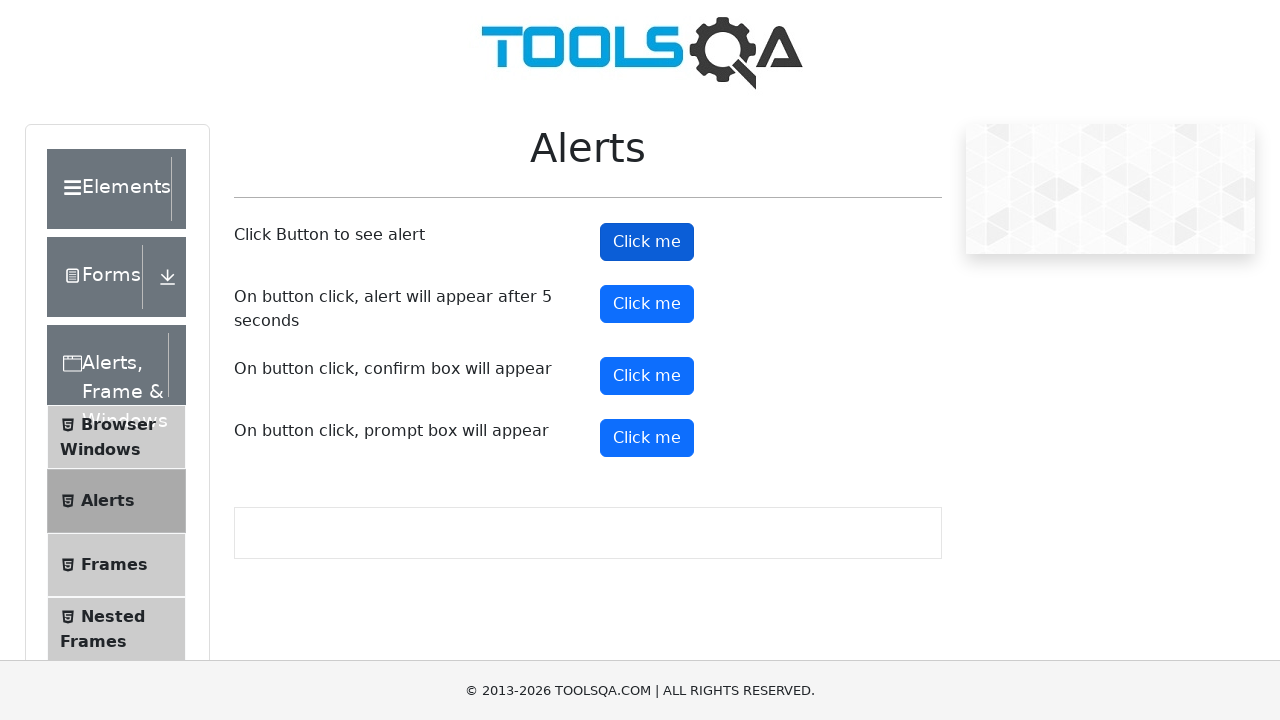

Clicked timer alert button at (647, 304) on button#timerAlertButton
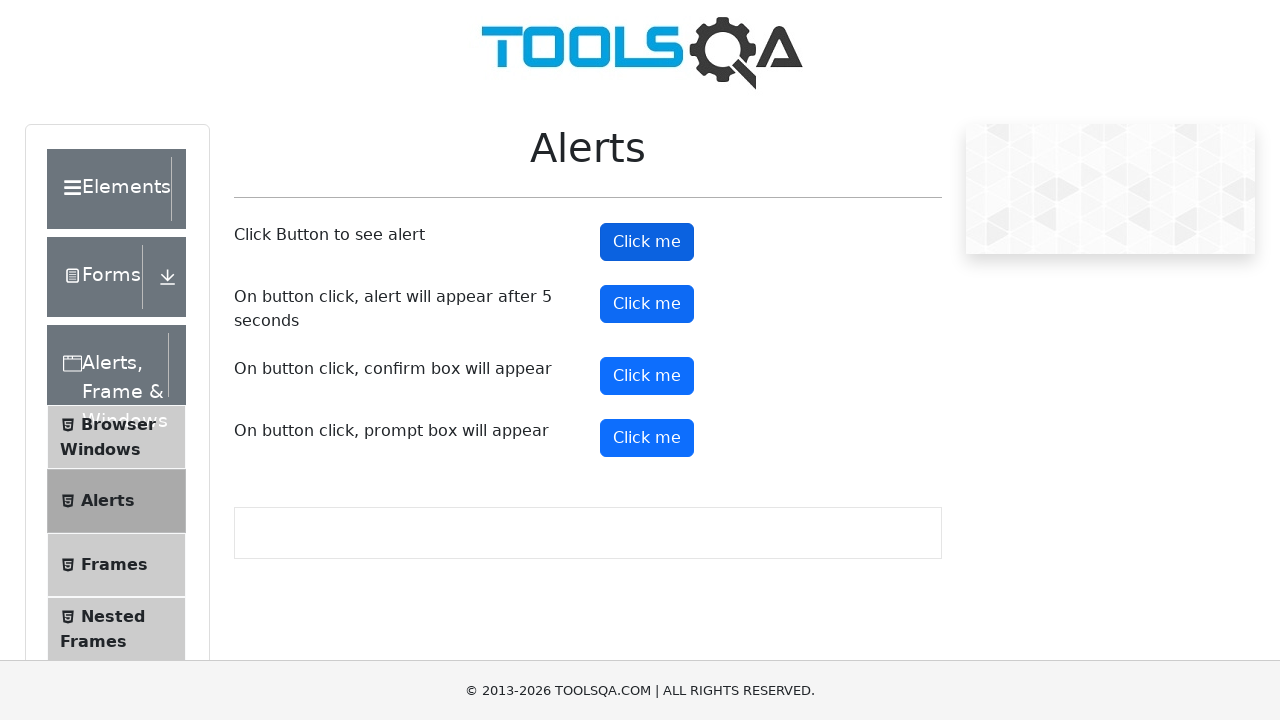

Waited 5.5 seconds for timer alert to appear
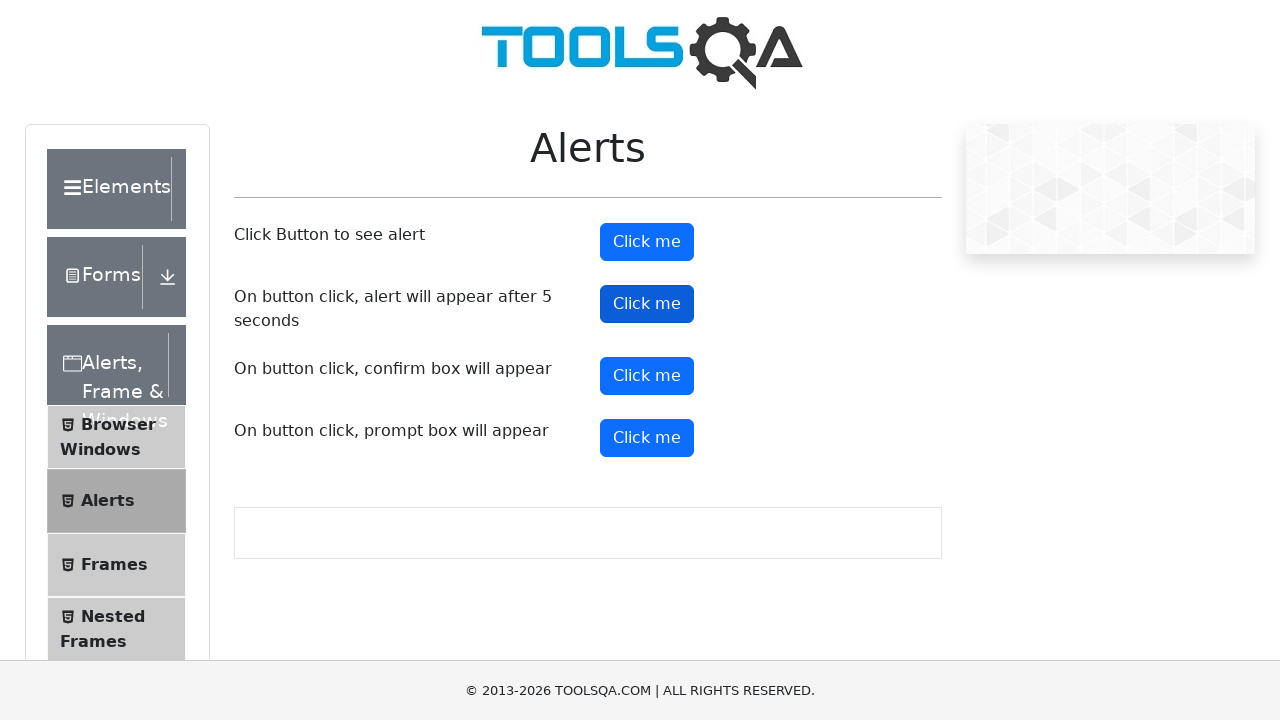

Clicked confirm button to trigger confirmation dialog at (647, 376) on button#confirmButton
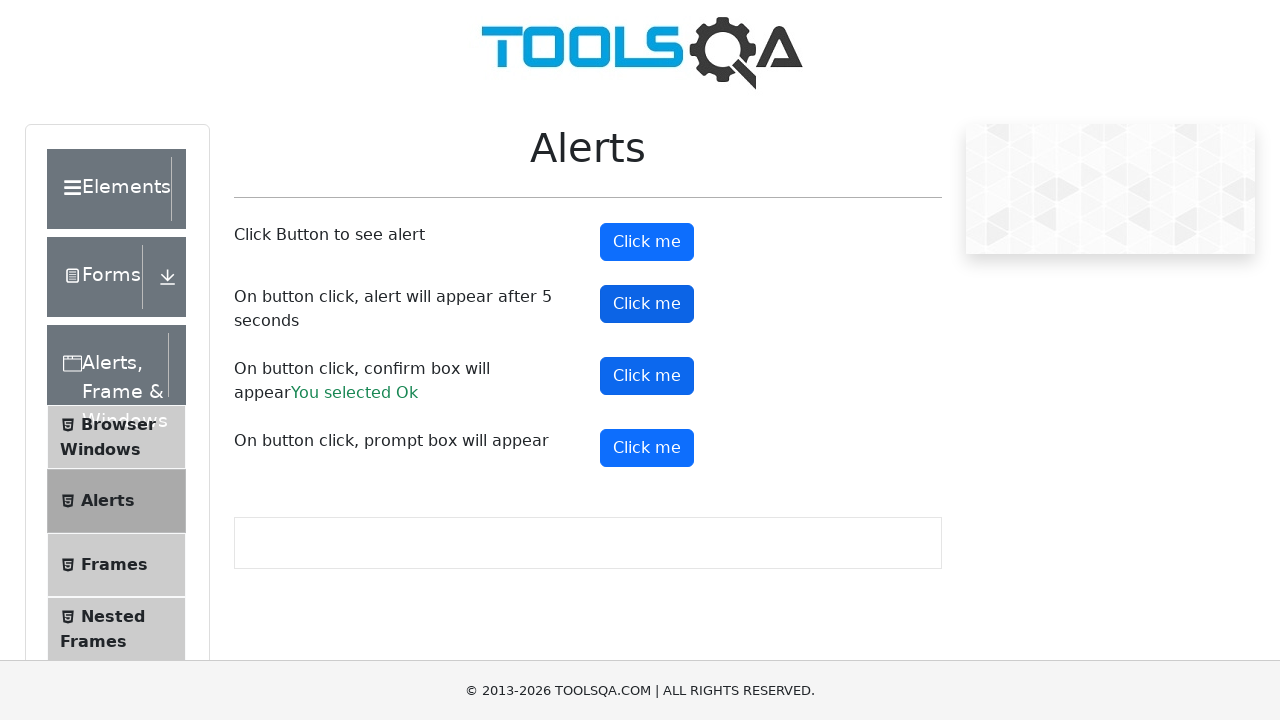

Clicked prompt button to trigger prompt dialog at (647, 448) on button#promtButton
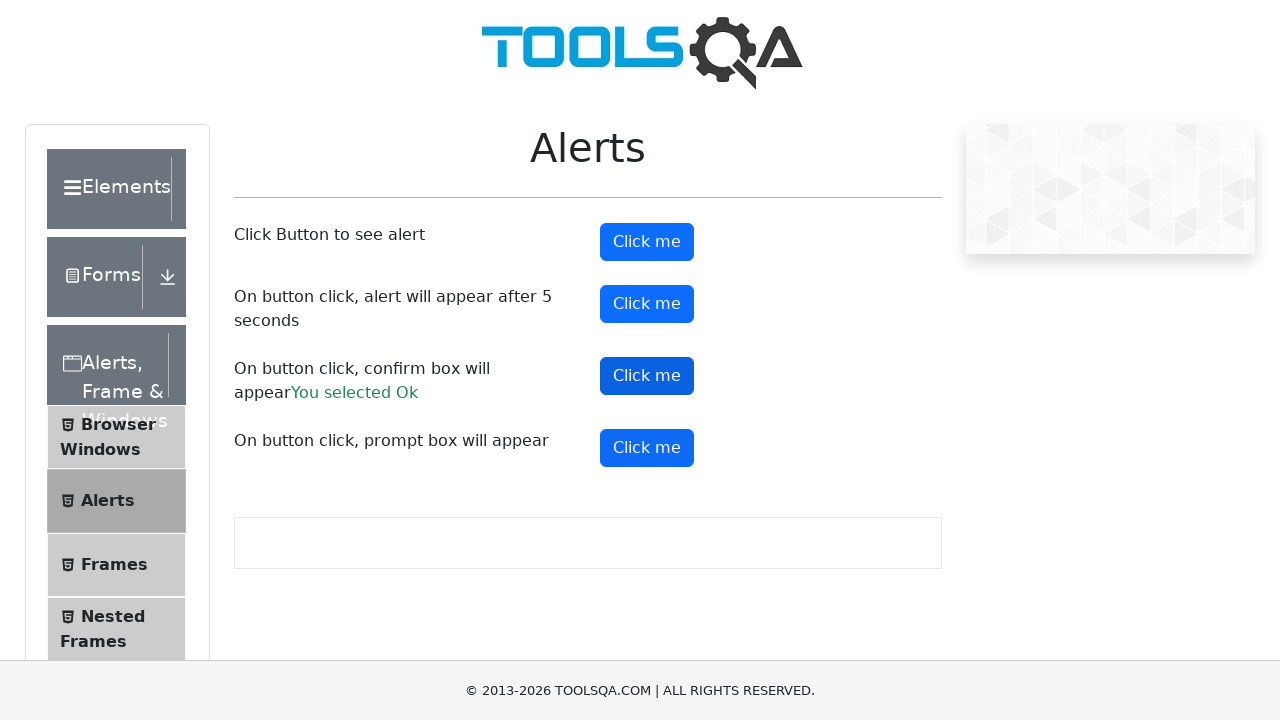

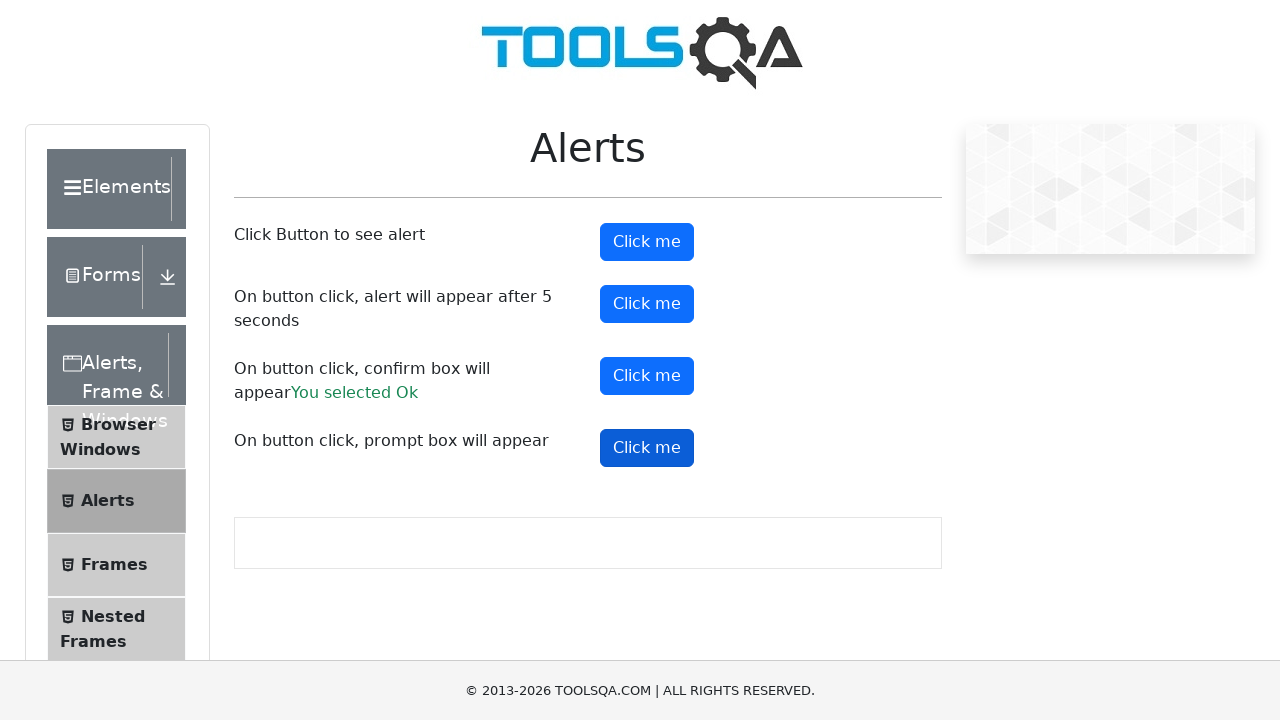